Tests slider functionality by dragging the slider element to a new position and verifying it has moved

Starting URL: https://demoqa.com/slider/

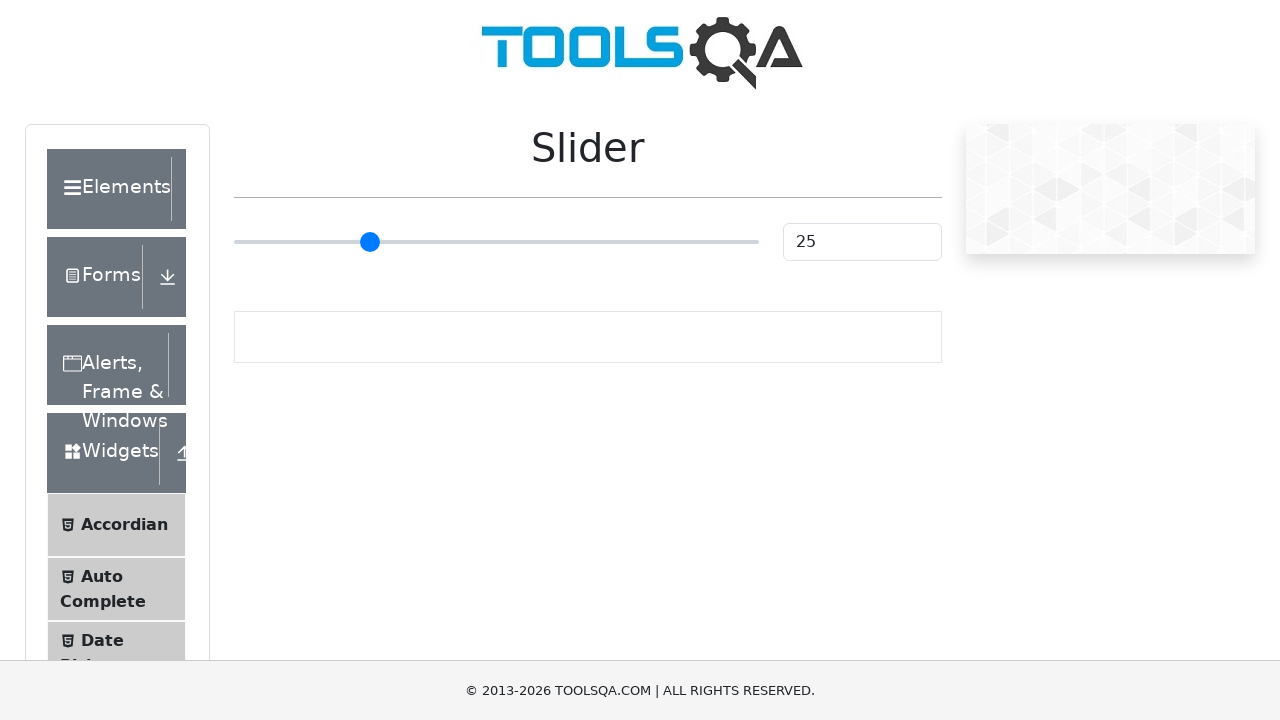

Located the slider element
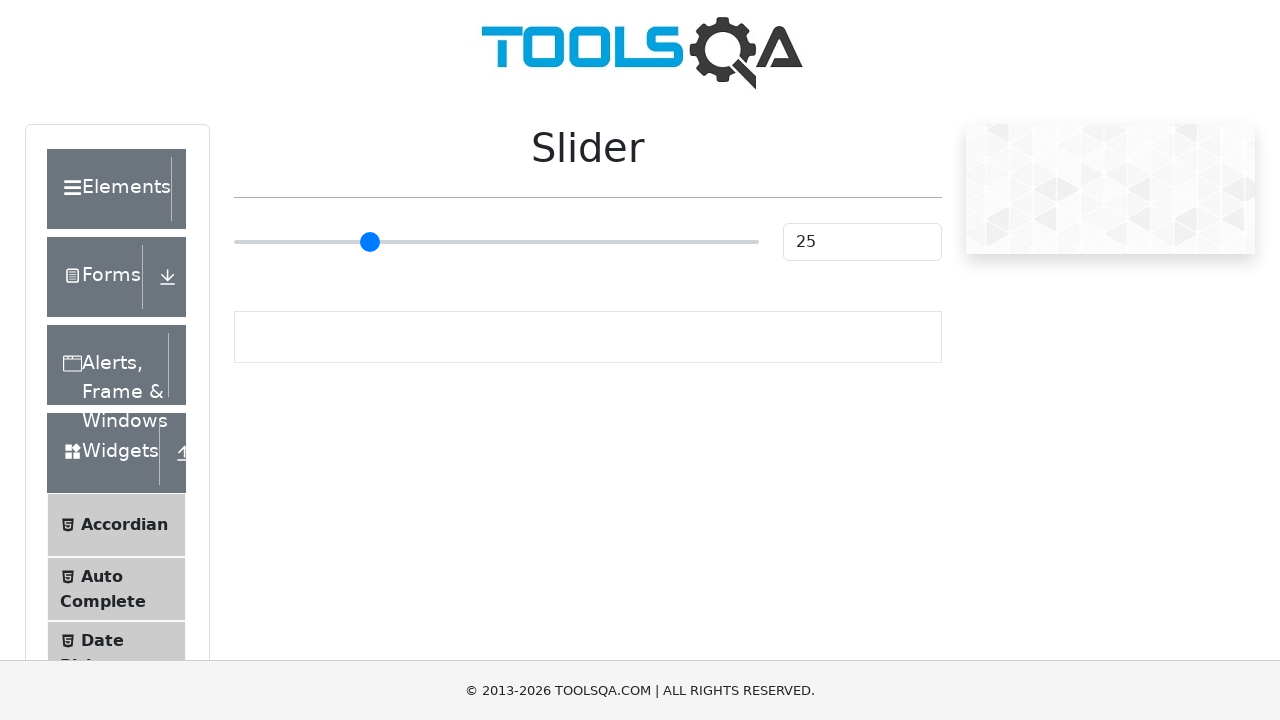

Retrieved initial slider value: 25
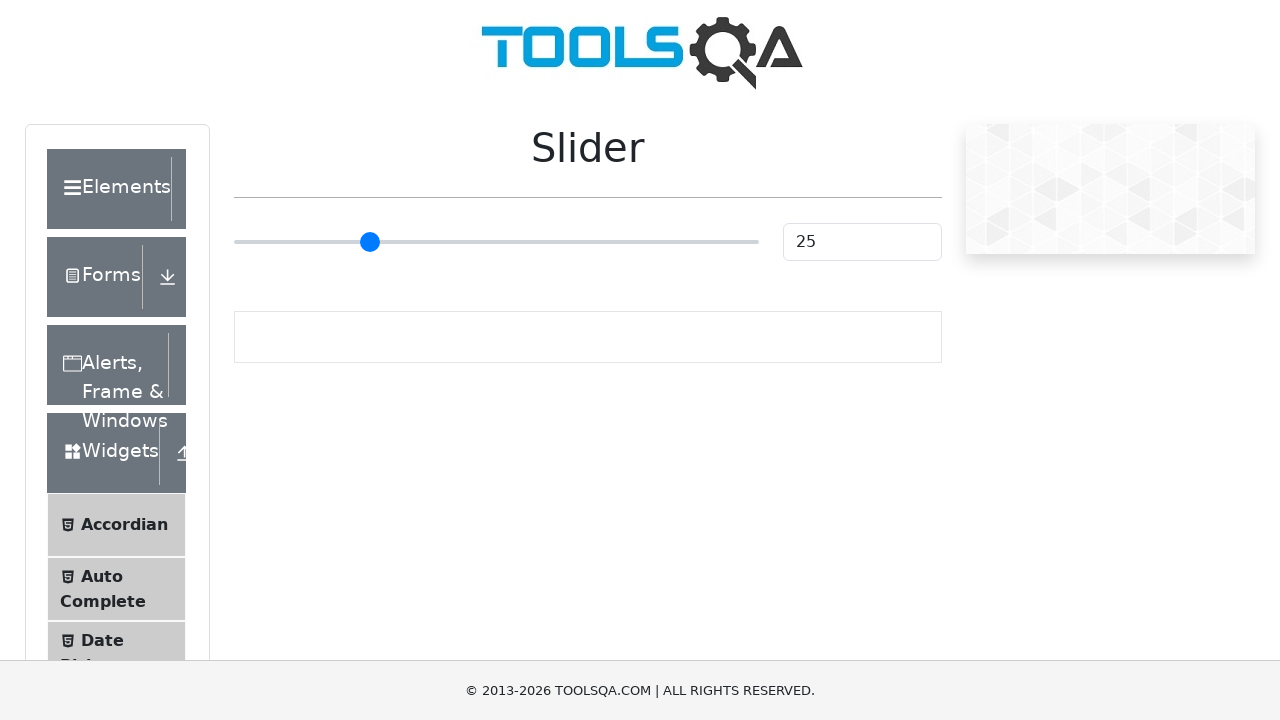

Retrieved slider bounding box coordinates
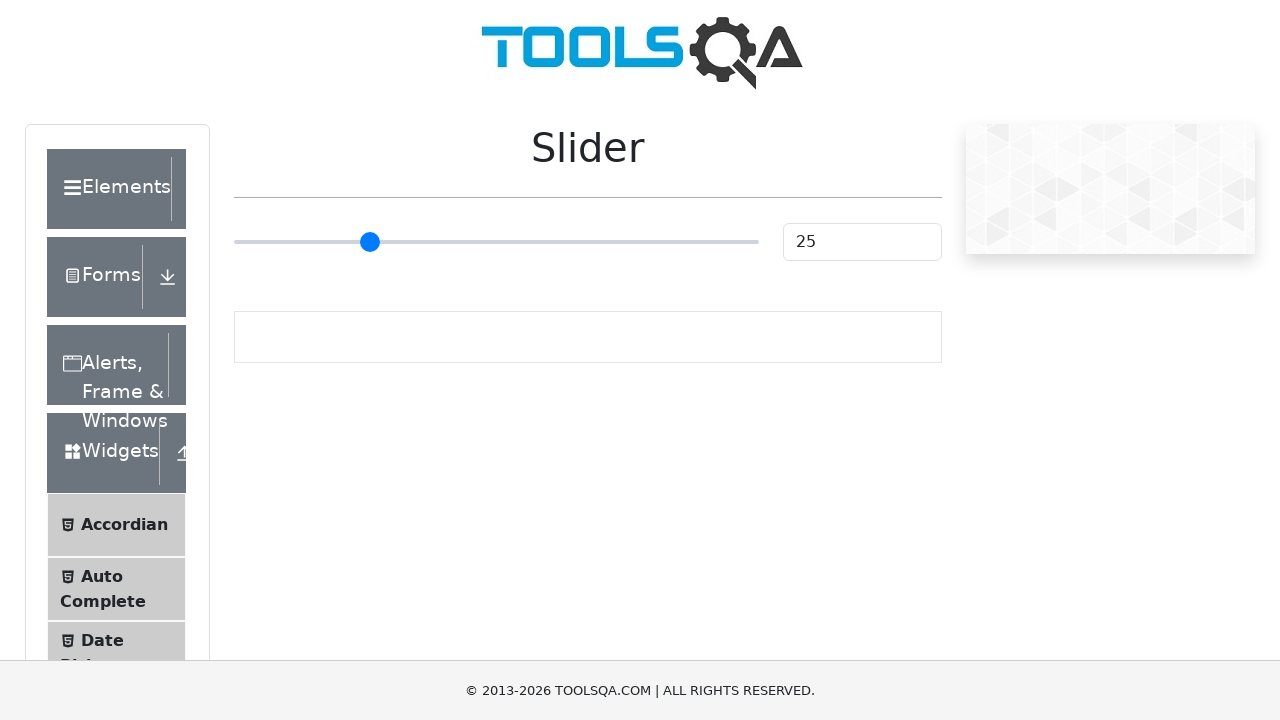

Moved mouse to center of slider element at (496, 242)
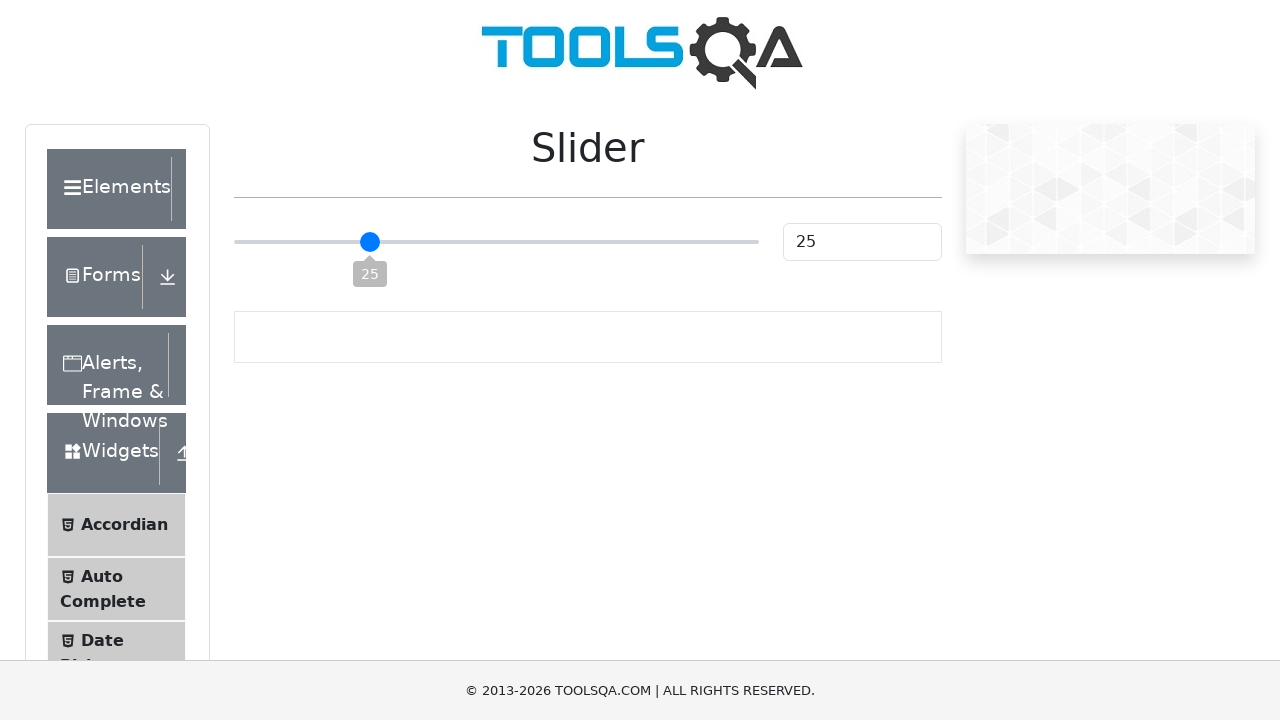

Pressed mouse button down on slider at (496, 242)
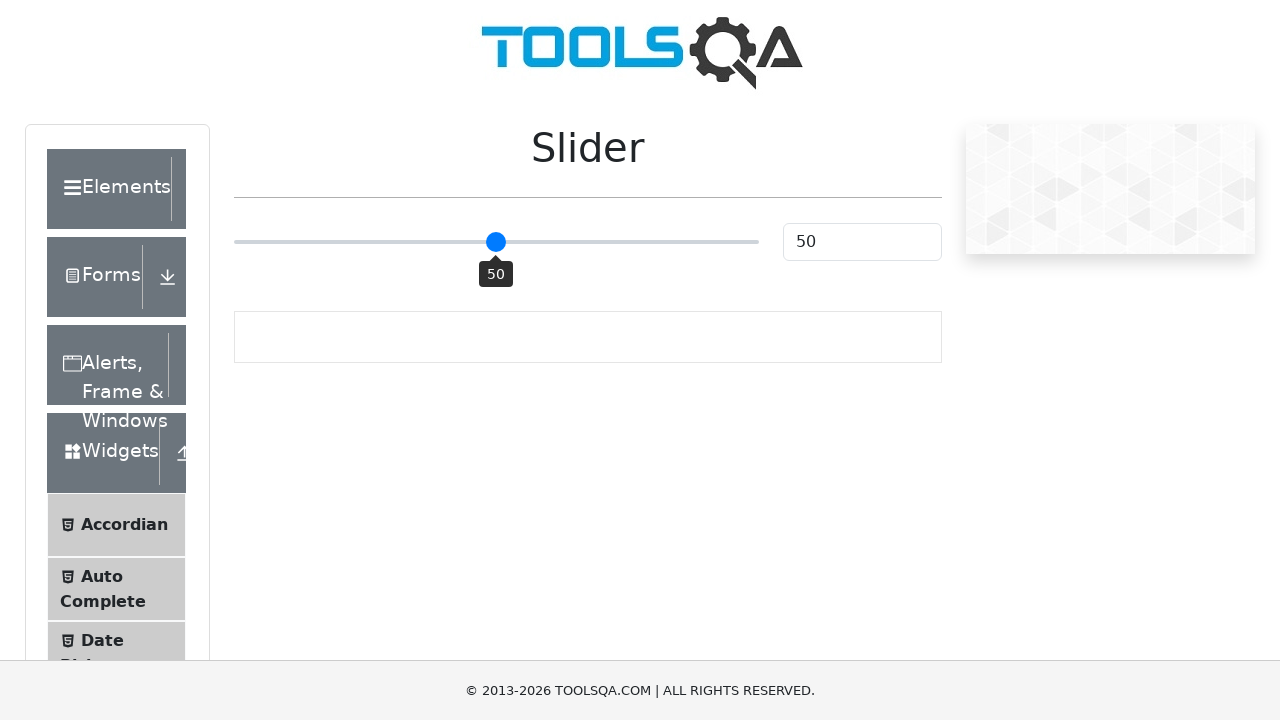

Dragged slider 50 pixels to the right at (546, 242)
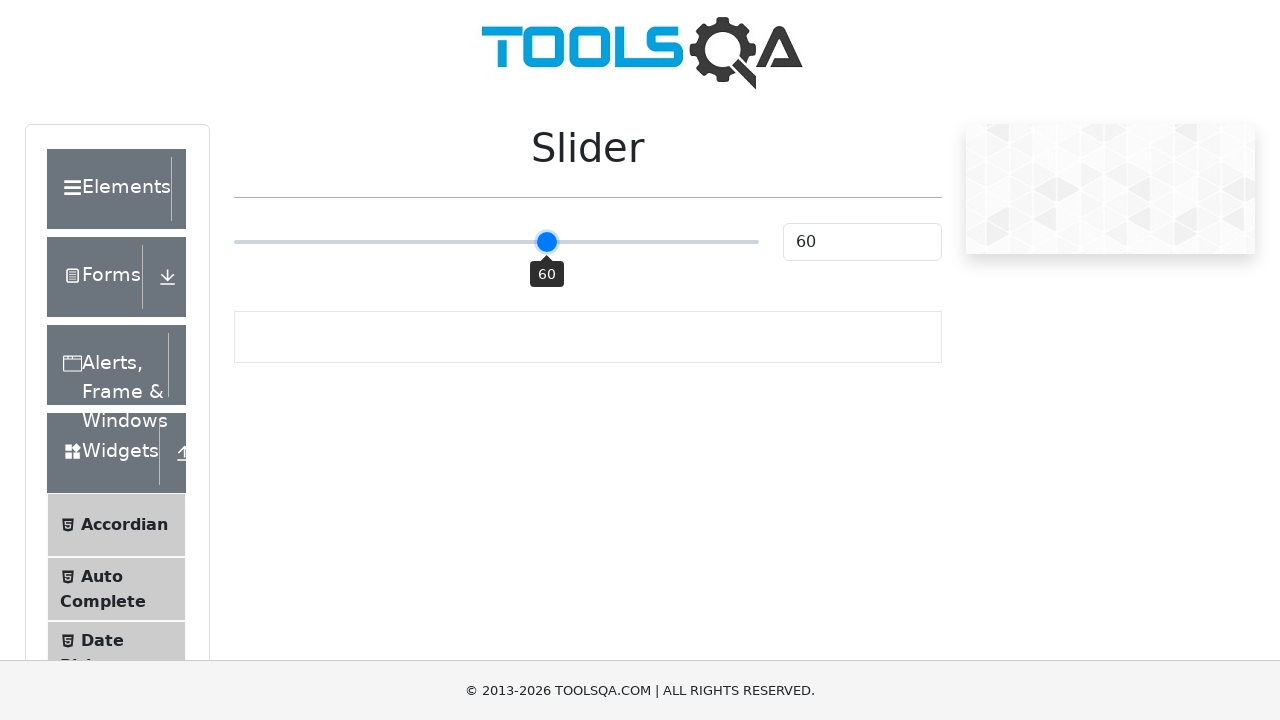

Released mouse button to complete slider drag at (546, 242)
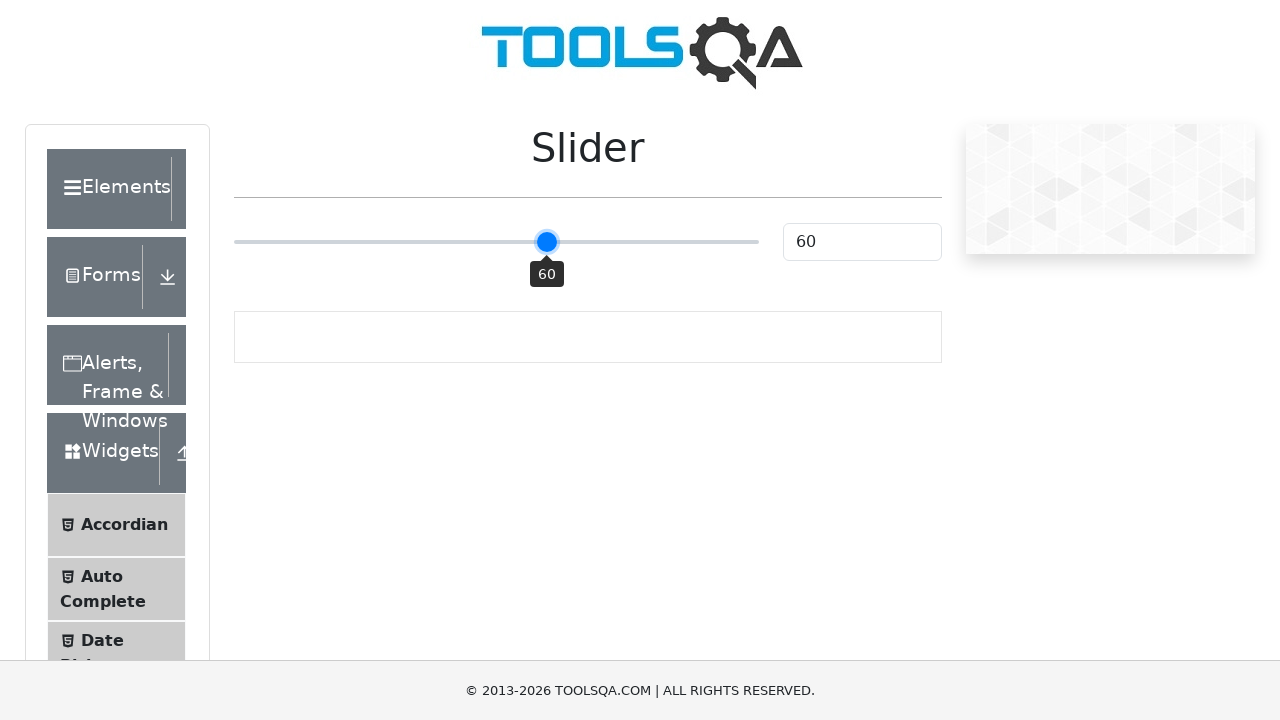

Retrieved final slider value: 60
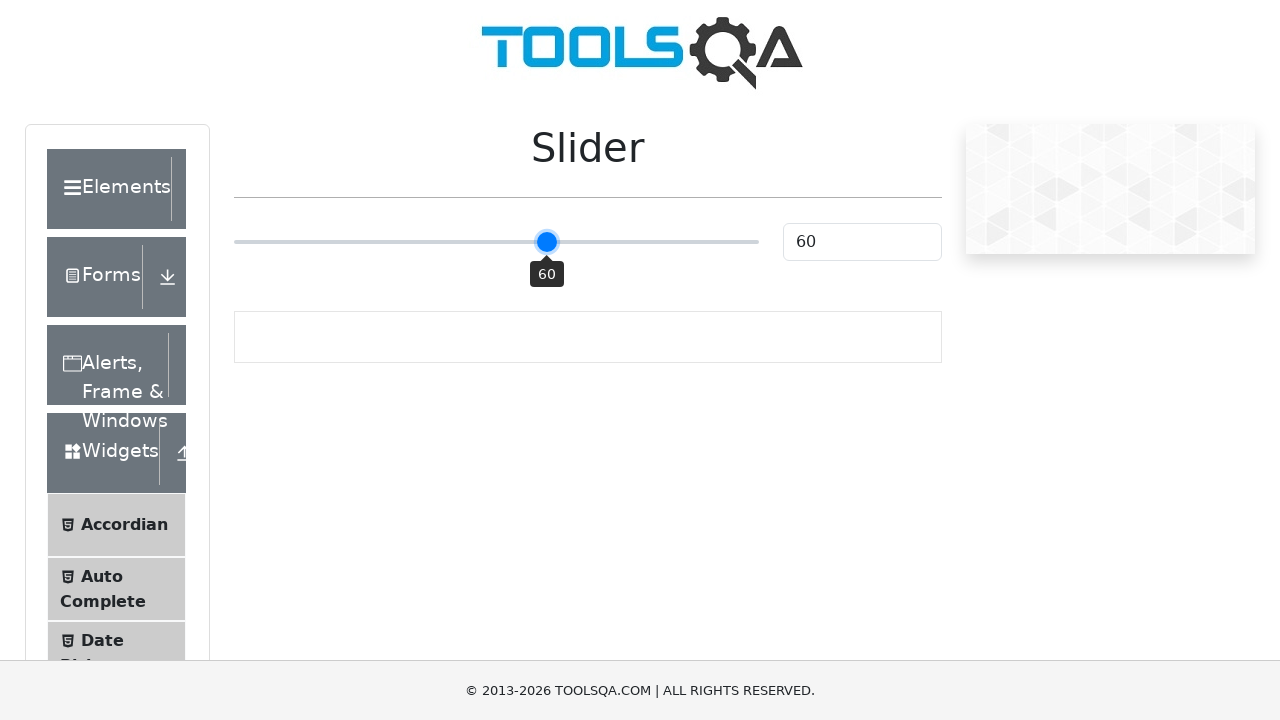

Verified slider value changed from 25 to 60
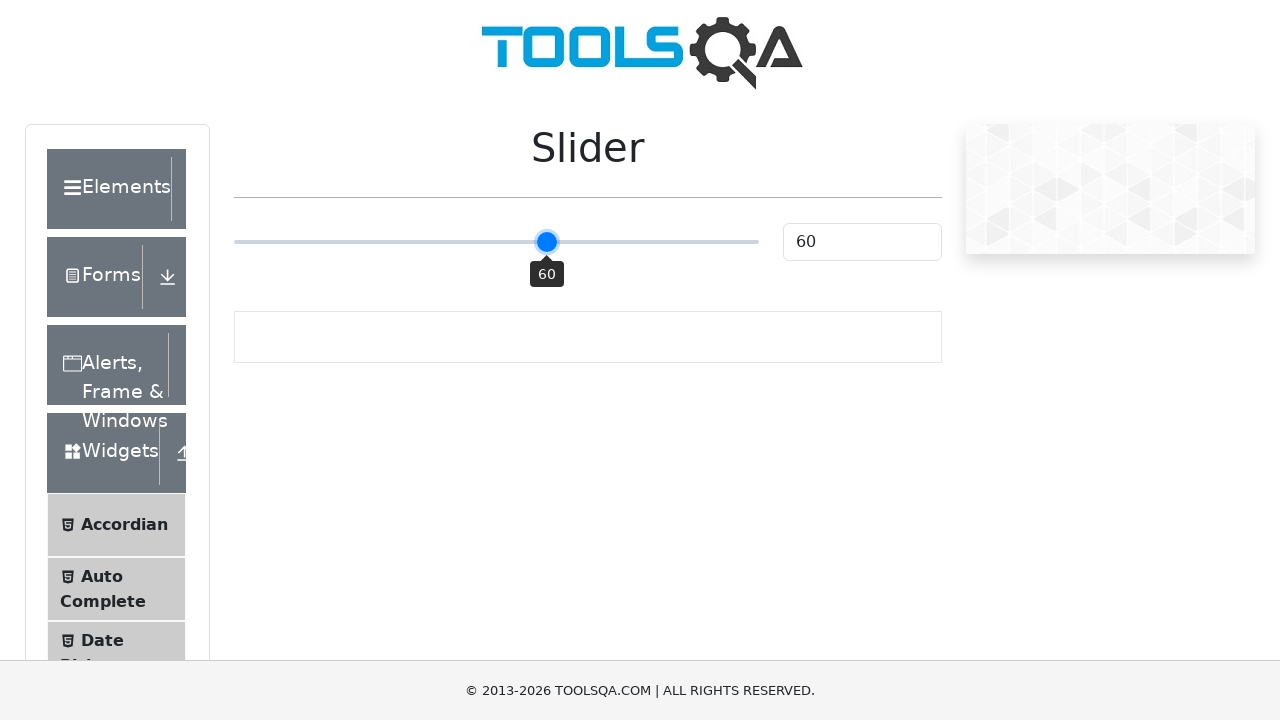

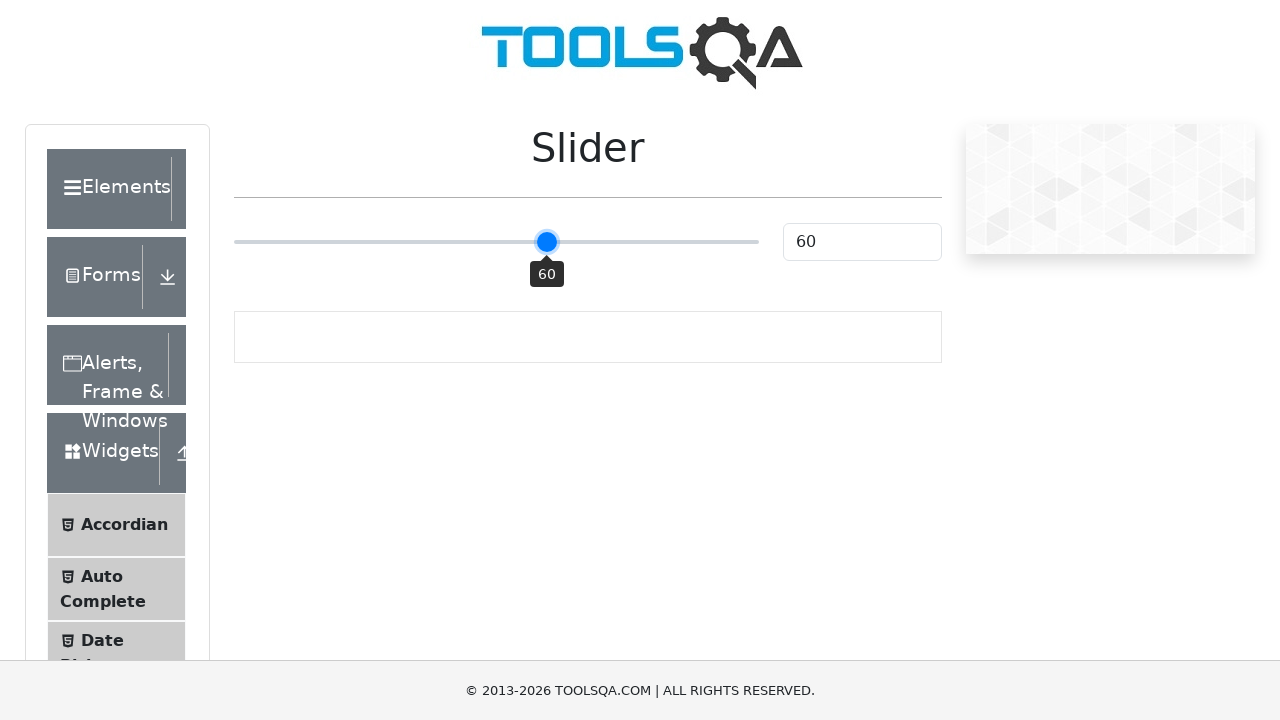